Tests dropdown selection by index, selecting the second option (index 1) from a dropdown menu

Starting URL: https://omayo.blogspot.com/

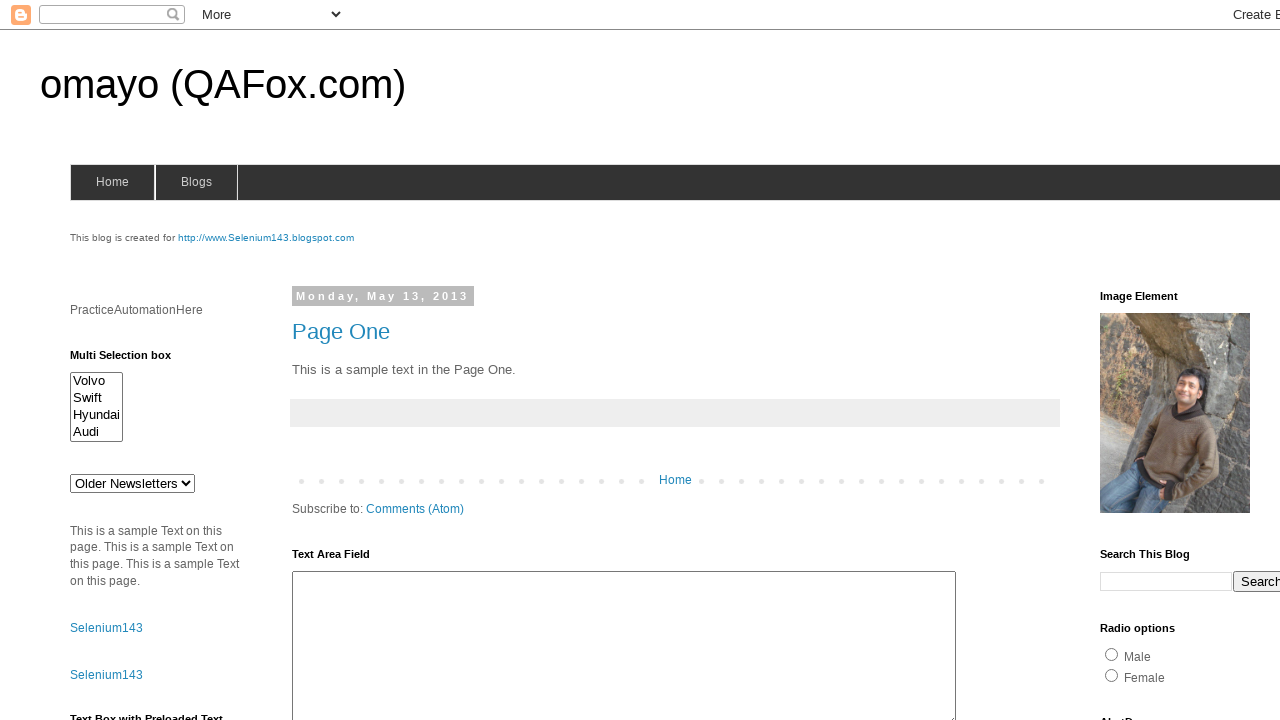

Located dropdown element with id 'drop1'
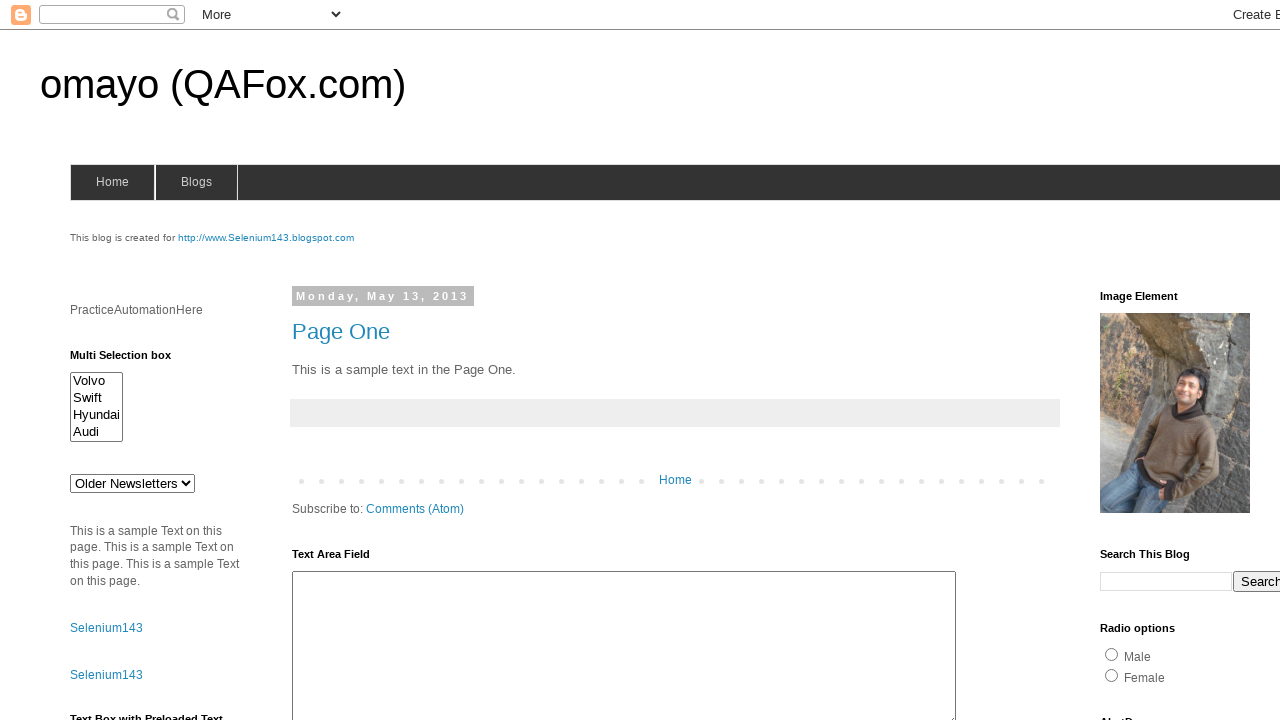

Selected second option (index 1) from dropdown menu on #drop1
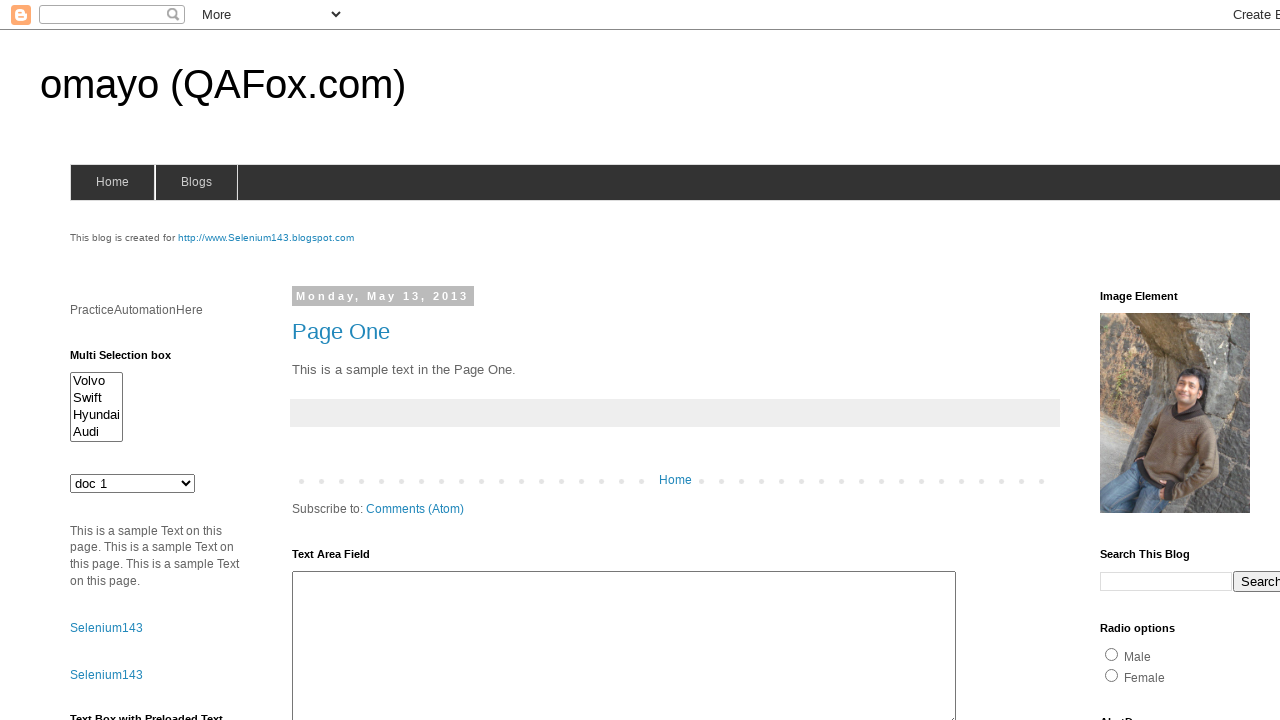

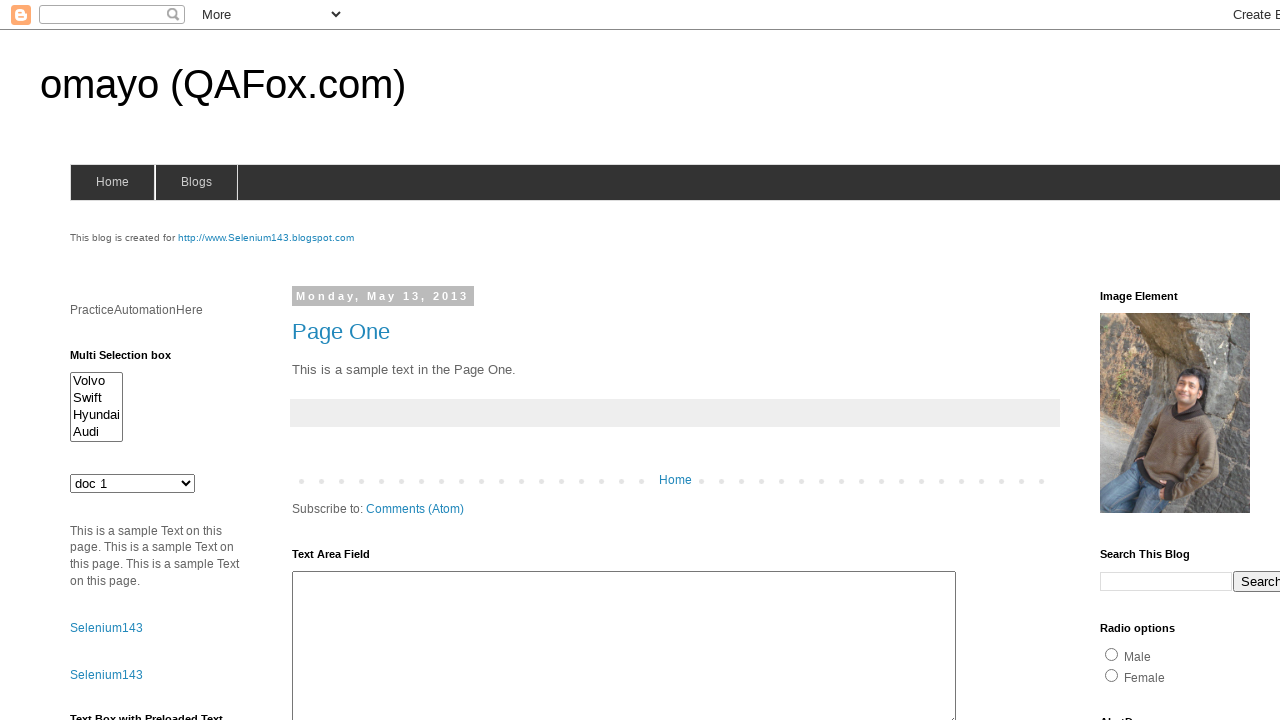